Tests a form interaction by reading a hidden attribute value, calculating a result using a mathematical formula, filling in the answer, checking checkboxes, and submitting the form.

Starting URL: http://suninjuly.github.io/get_attribute.html

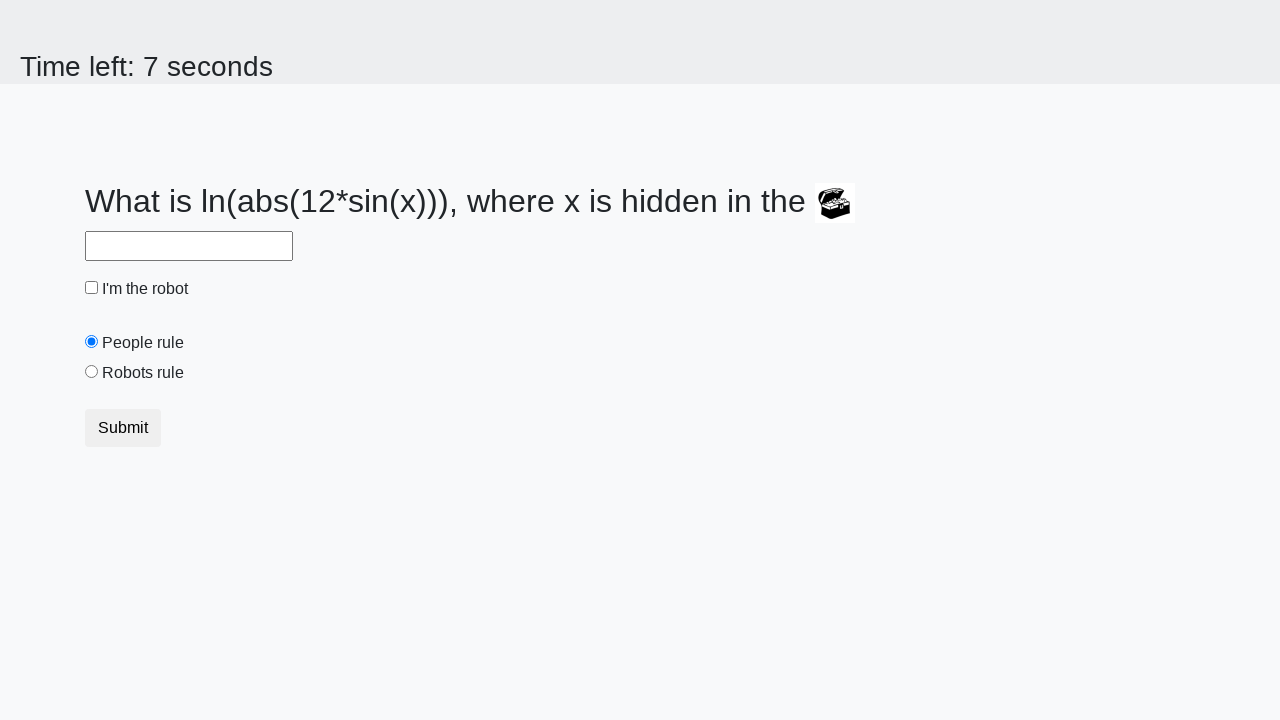

Located the treasure element with hidden attribute
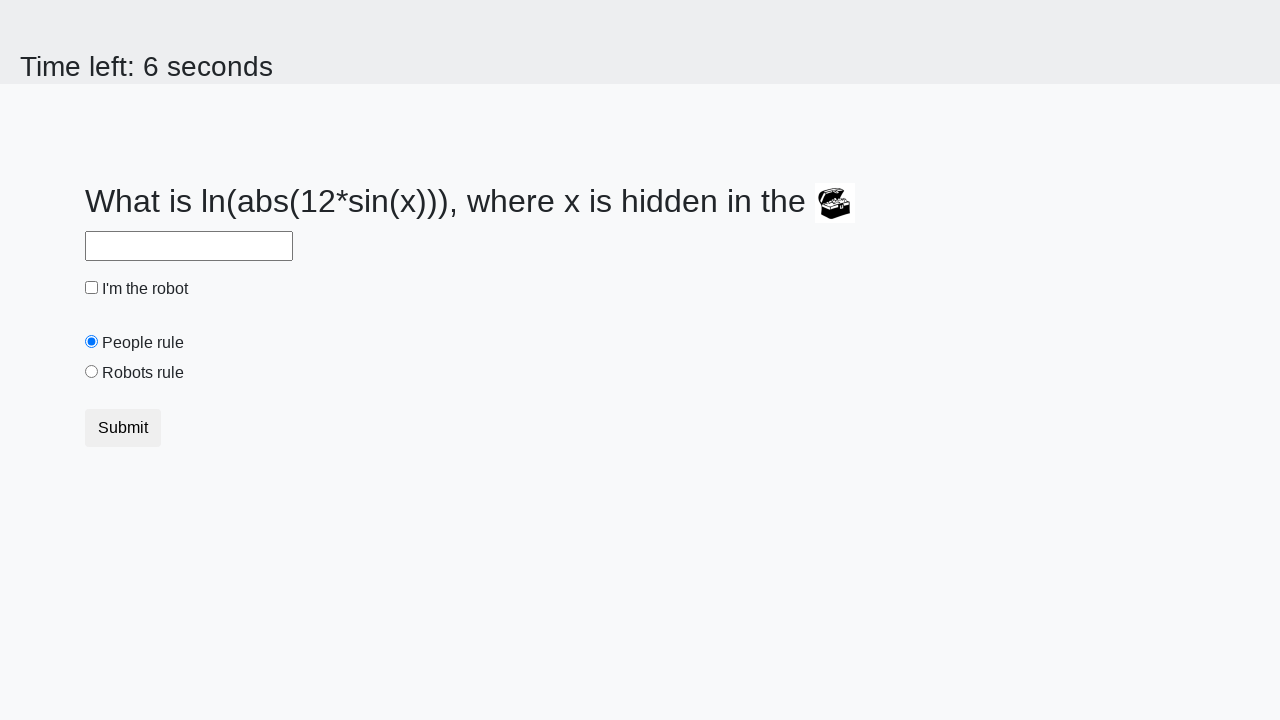

Retrieved hidden 'valuex' attribute value from treasure element
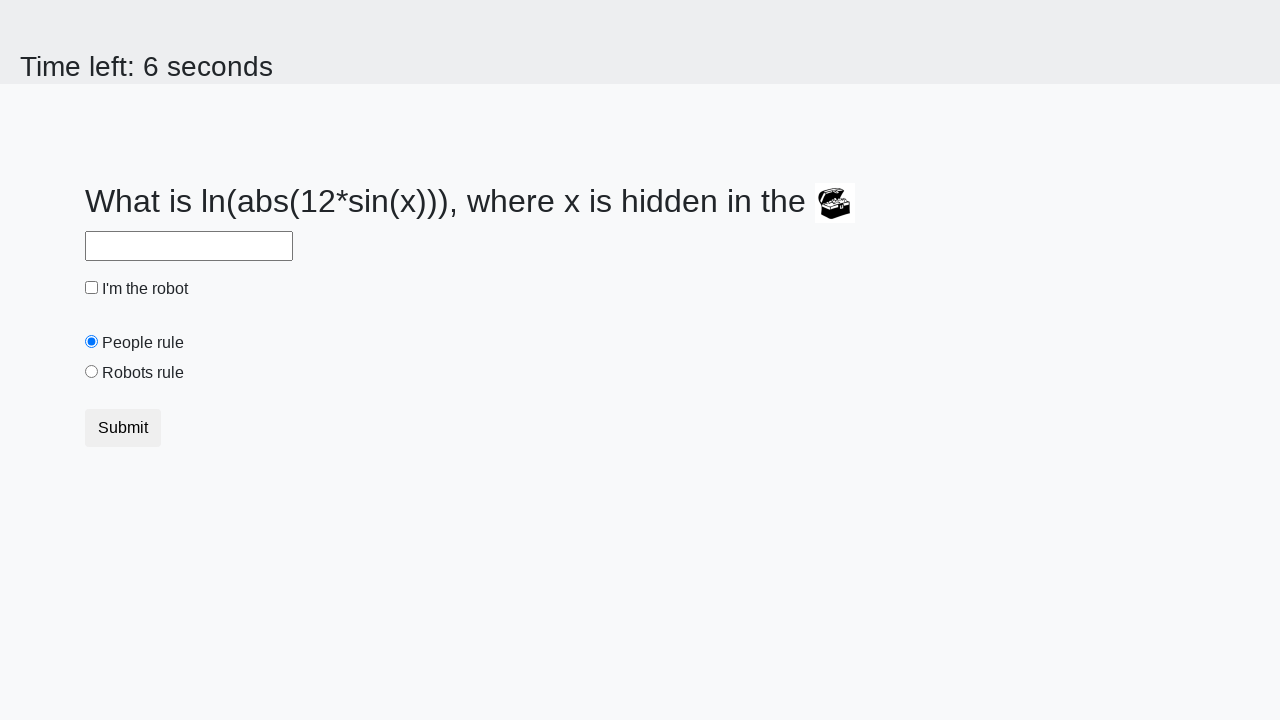

Calculated result using mathematical formula: log(abs(12*sin(x)))
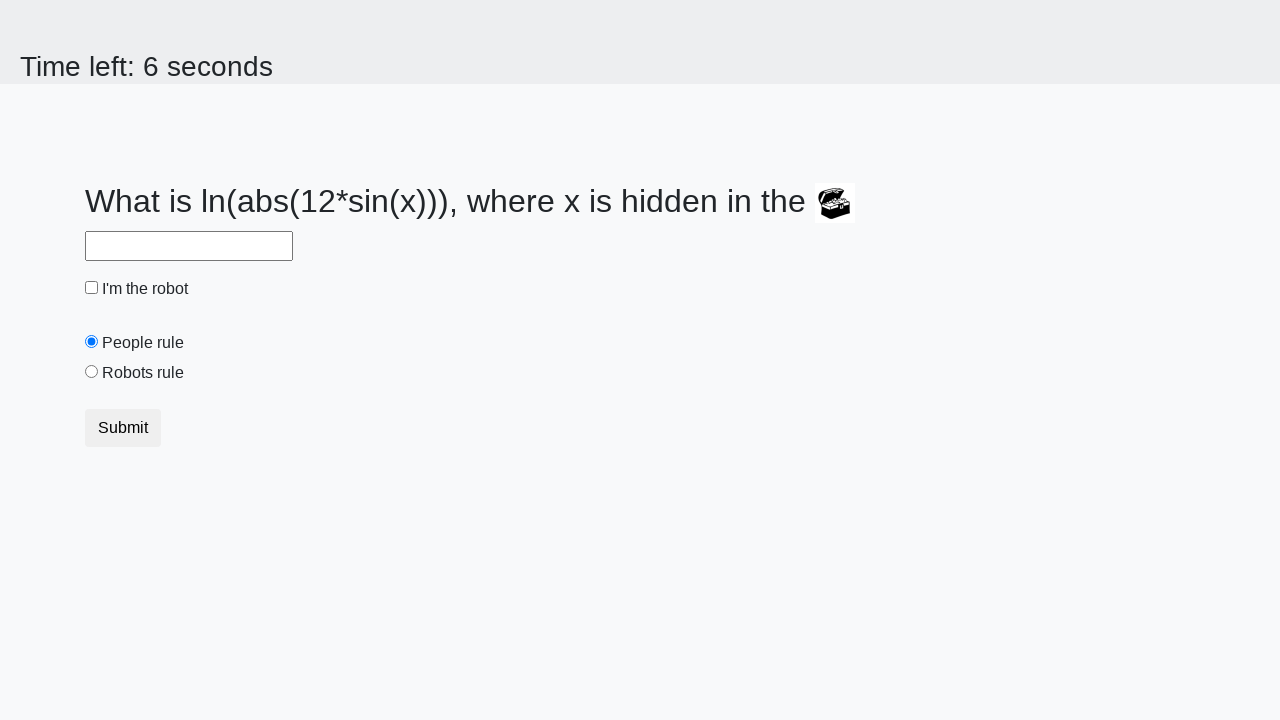

Filled answer field with calculated value on #answer
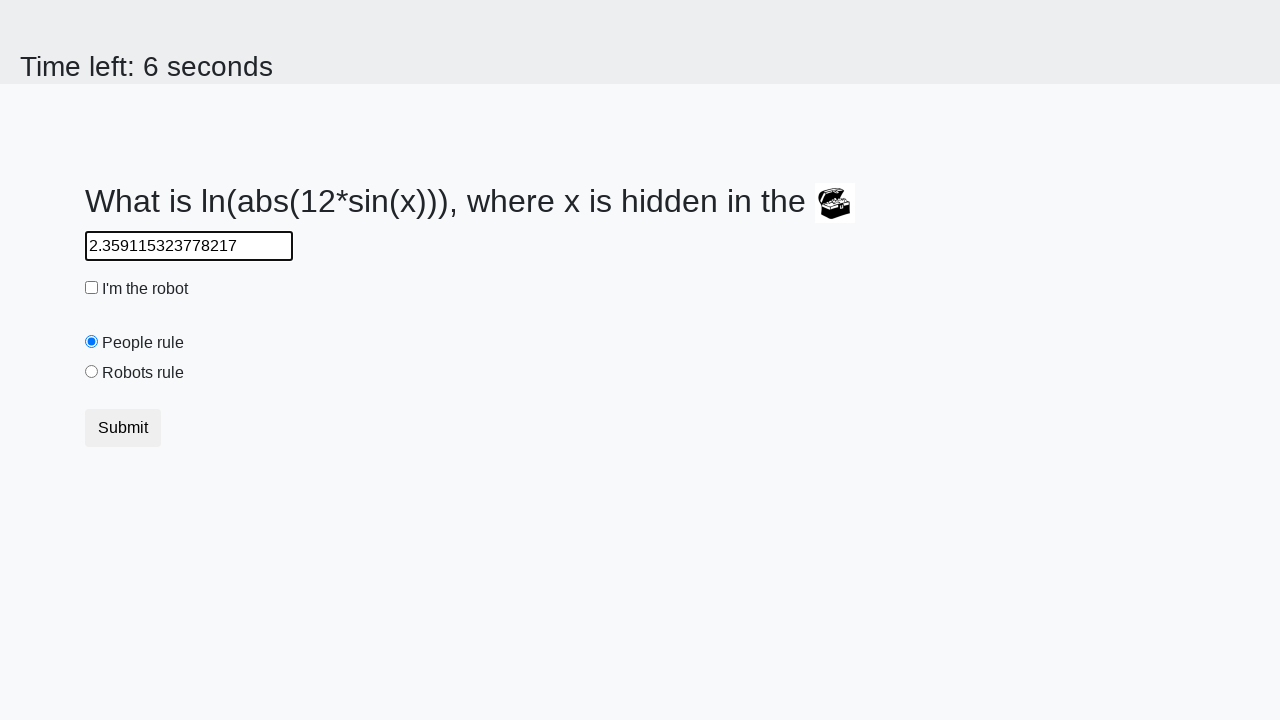

Checked the robot checkbox at (92, 288) on #robotCheckbox
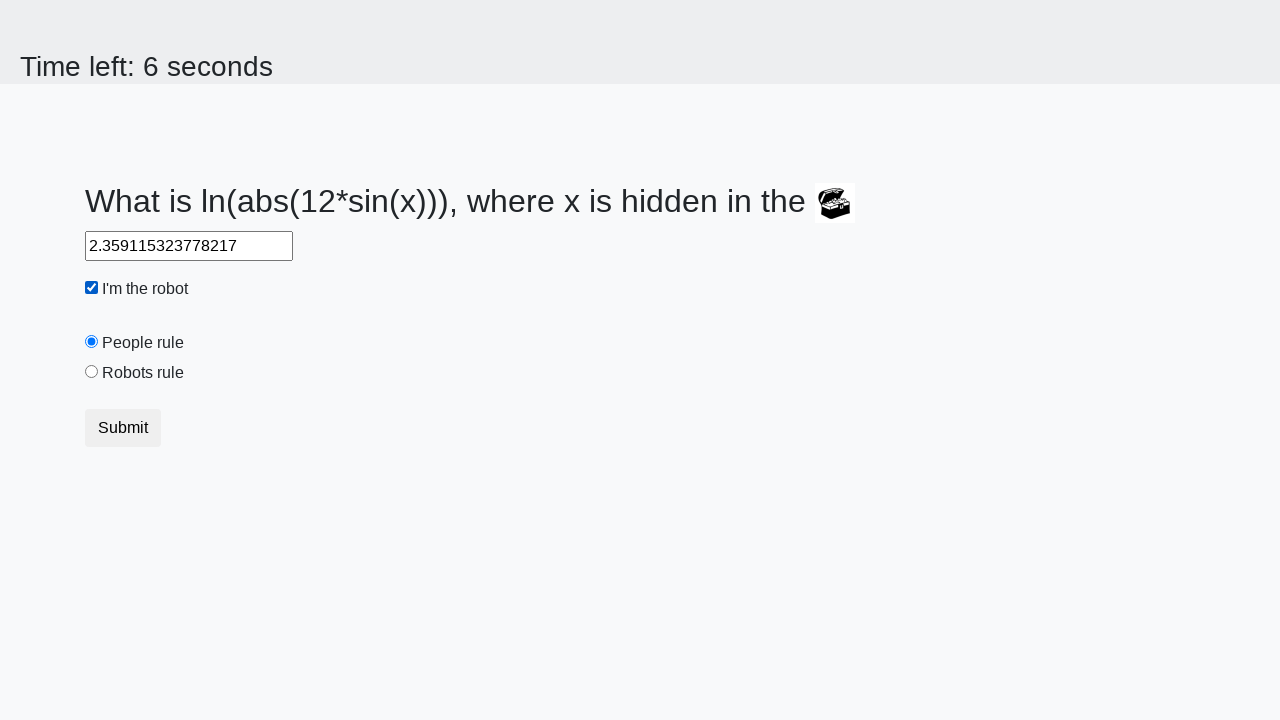

Checked the robots rule checkbox at (92, 372) on #robotsRule
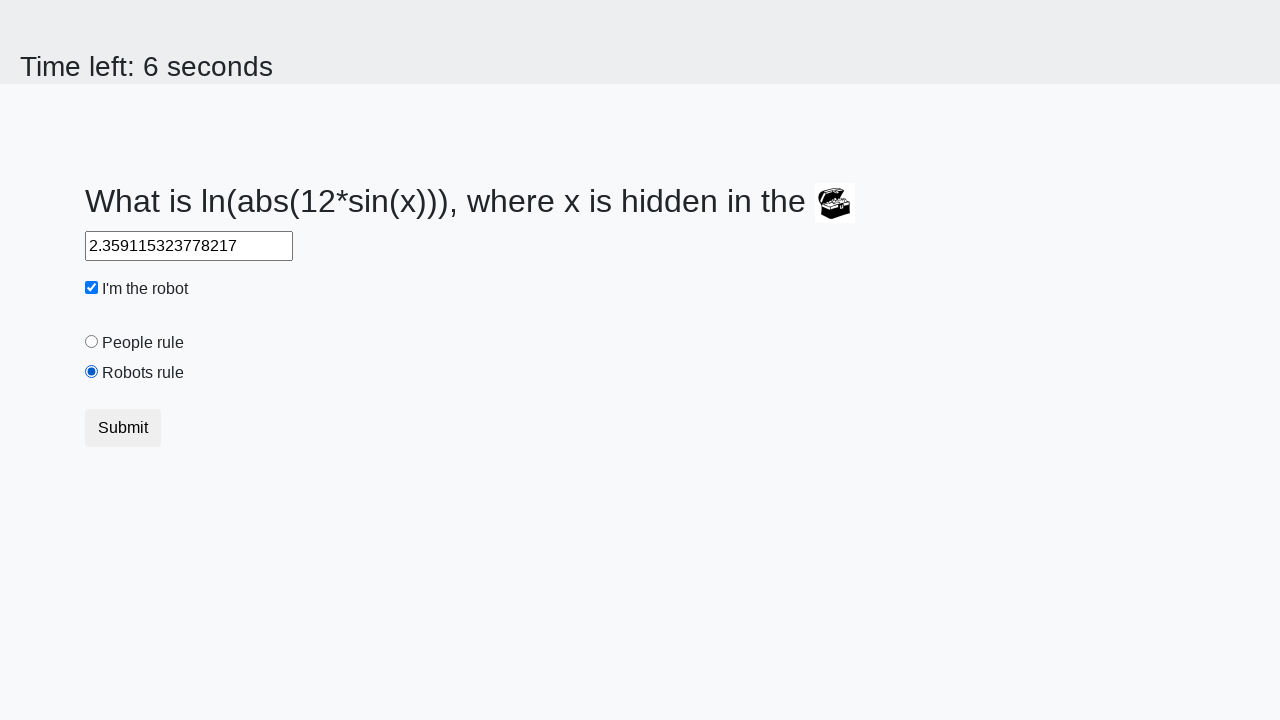

Clicked Submit button to submit the form at (123, 428) on xpath=//button[text()='Submit']
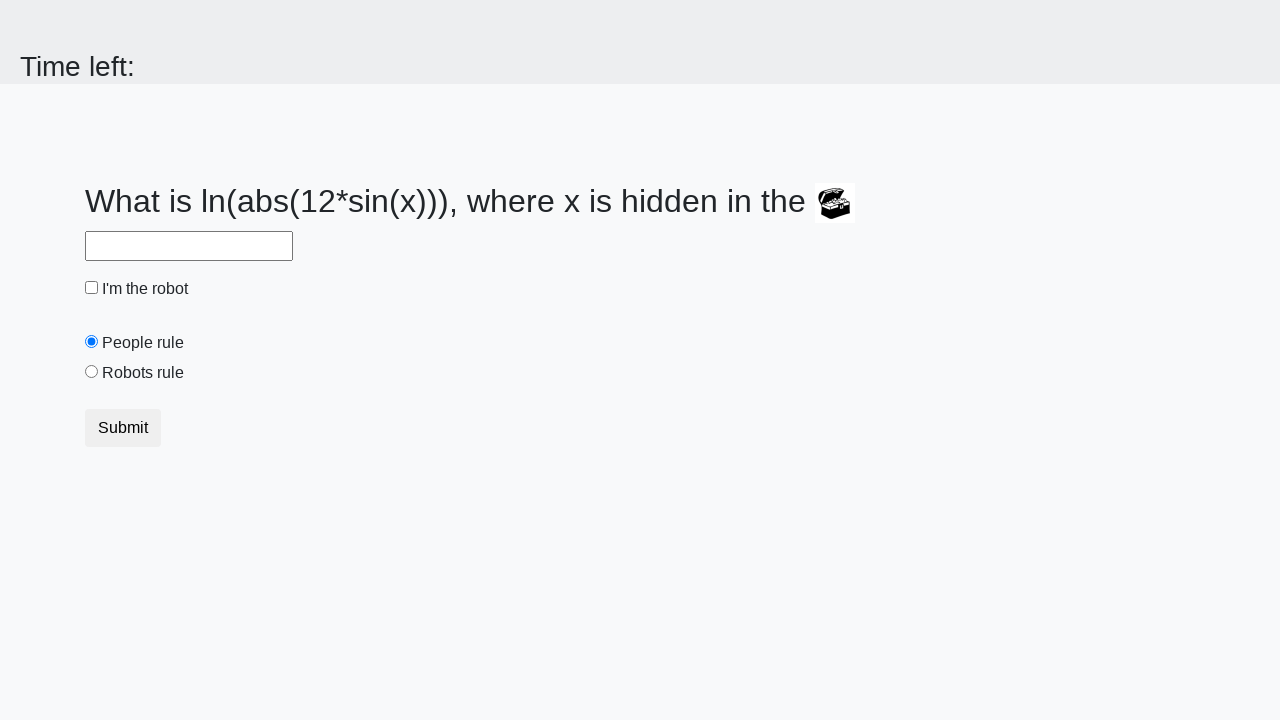

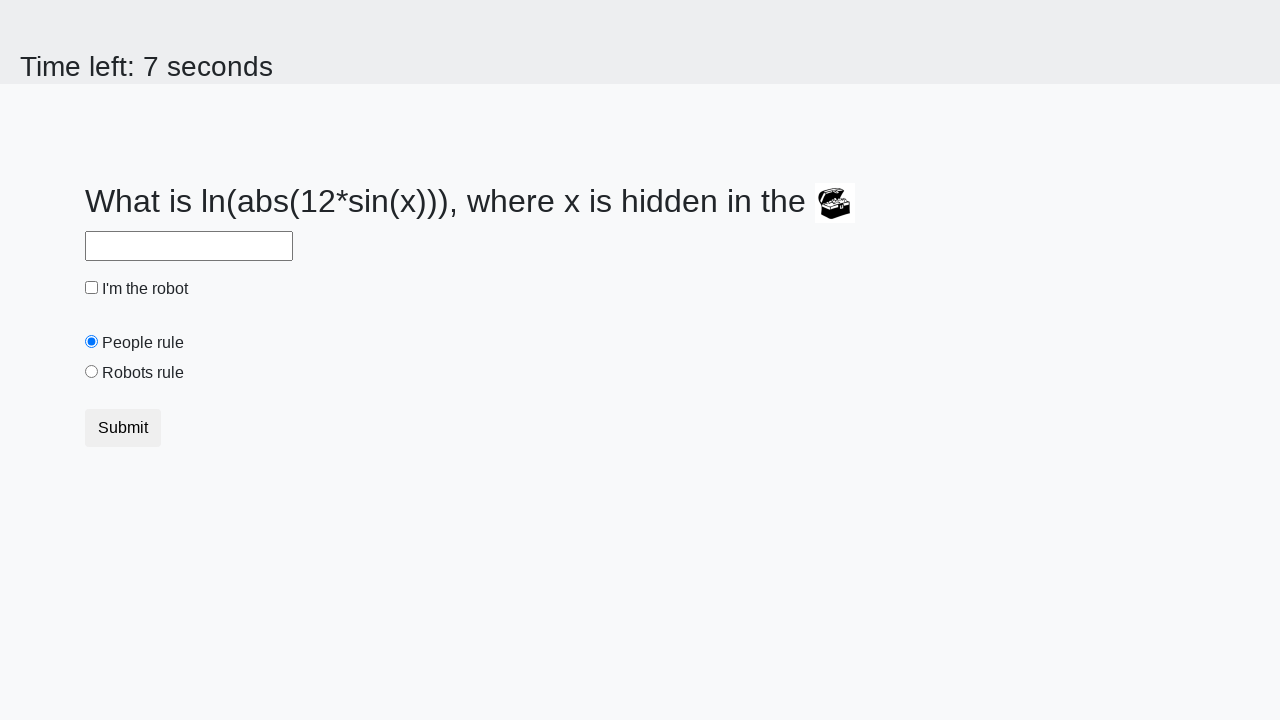